Navigates to the Selenium website and performs scrolling actions to move down and up the page

Starting URL: https://www.selenium.dev/

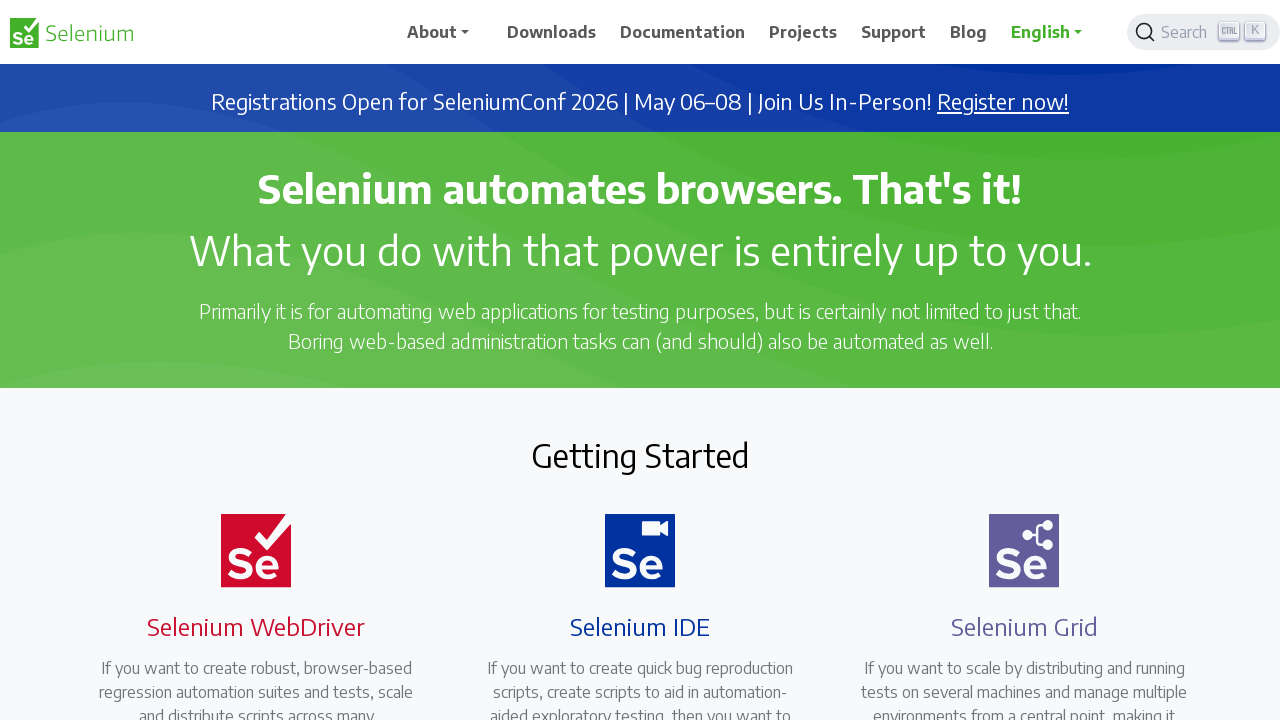

Scrolled down the page by 5000 pixels using scrollTo
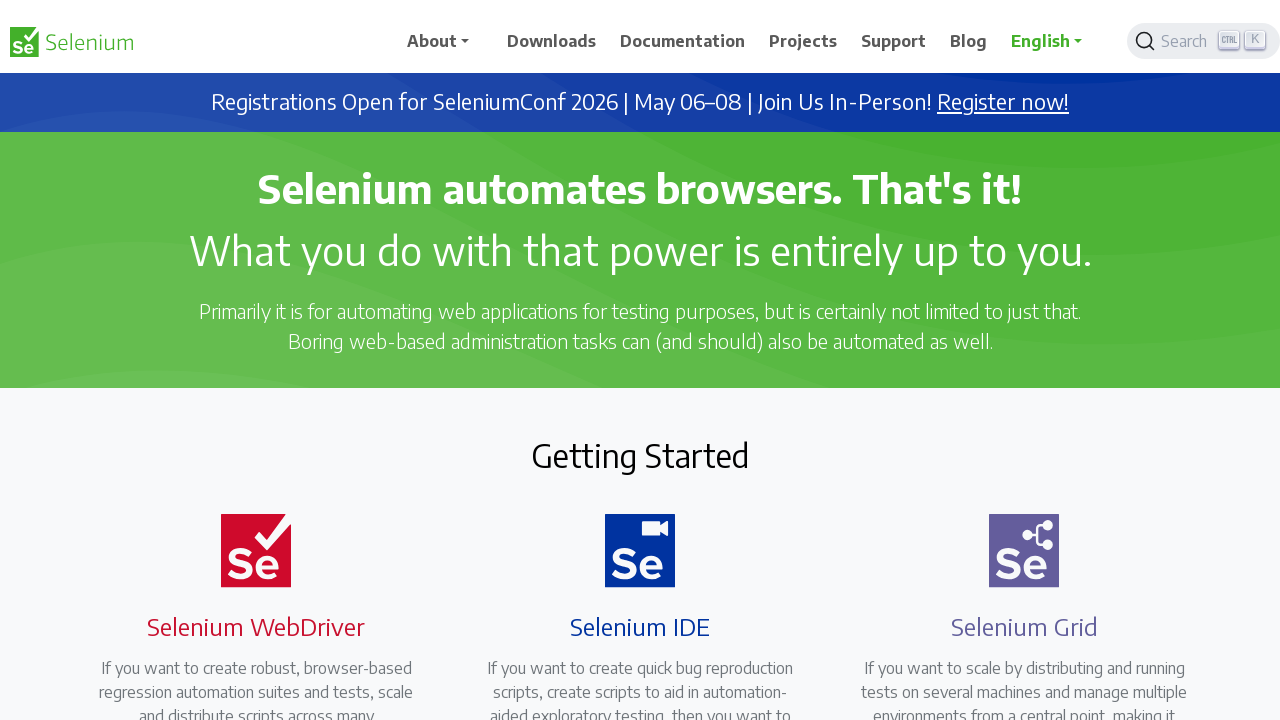

Scrolled up the page to top position using scrollTo
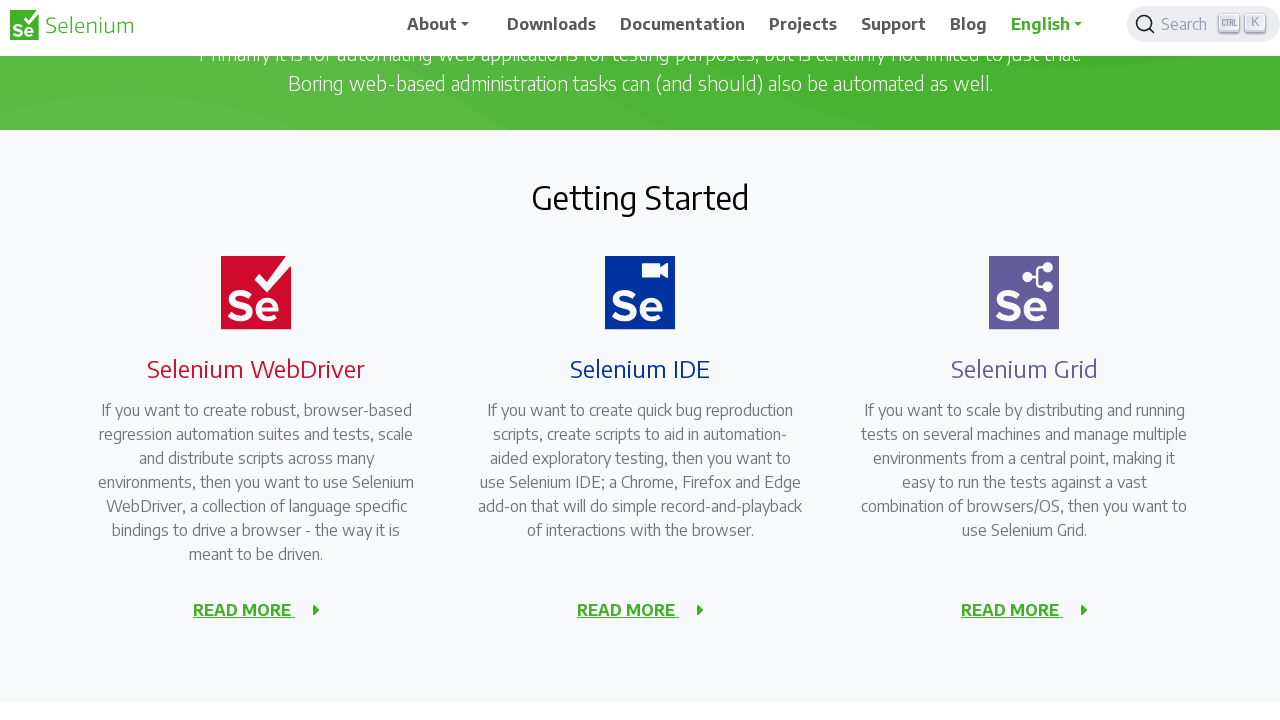

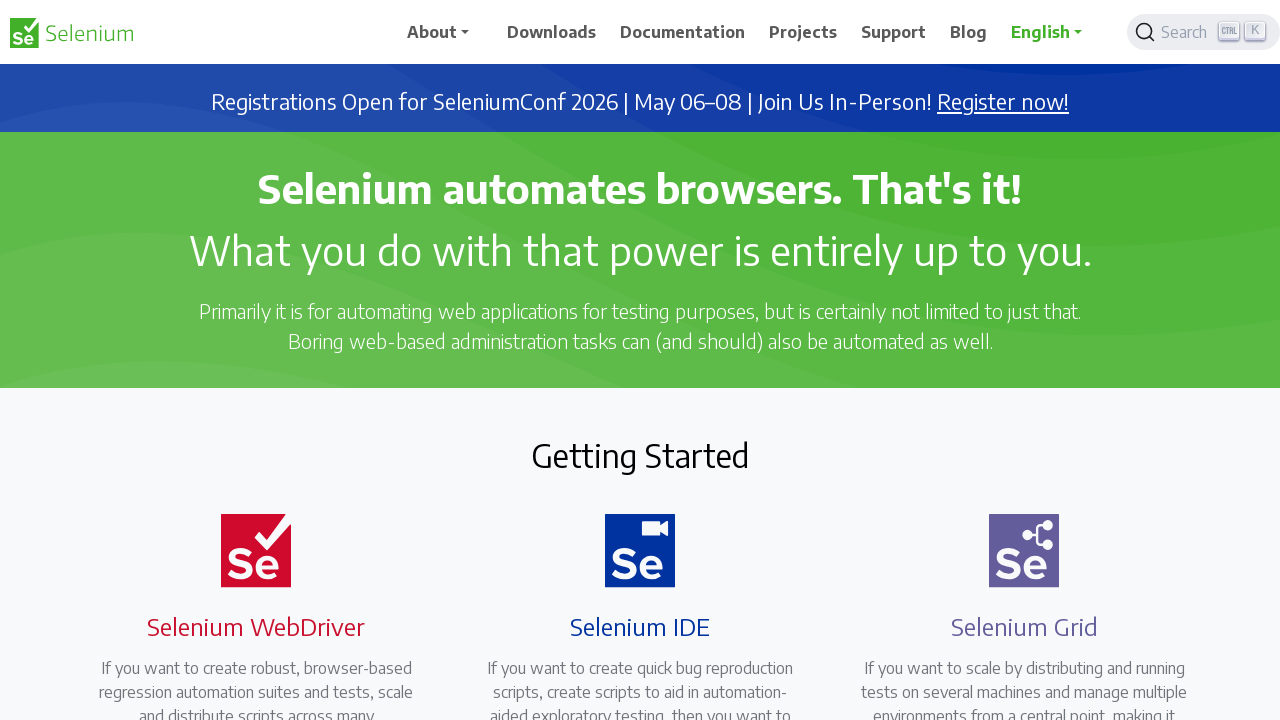